Navigates to the Gmarket Korean e-commerce website homepage and waits for the page to load

Starting URL: https://www.gmarket.co.kr/

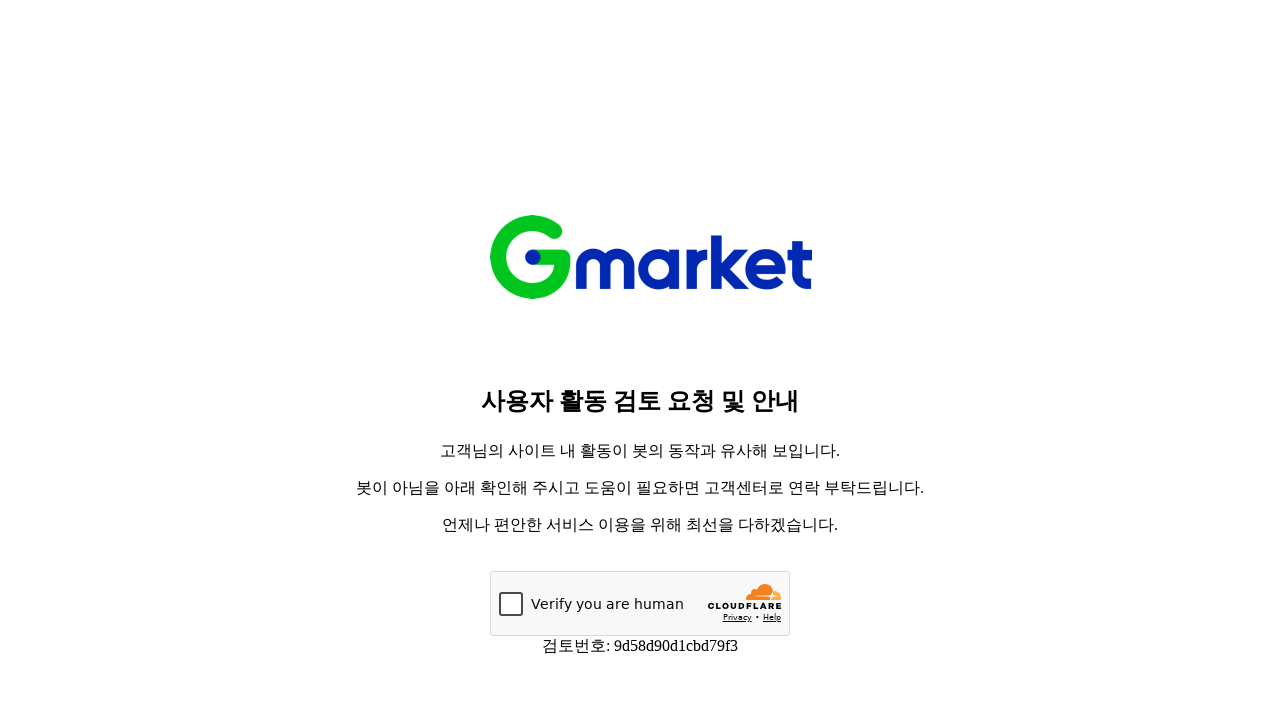

Navigated to Gmarket Korean e-commerce homepage
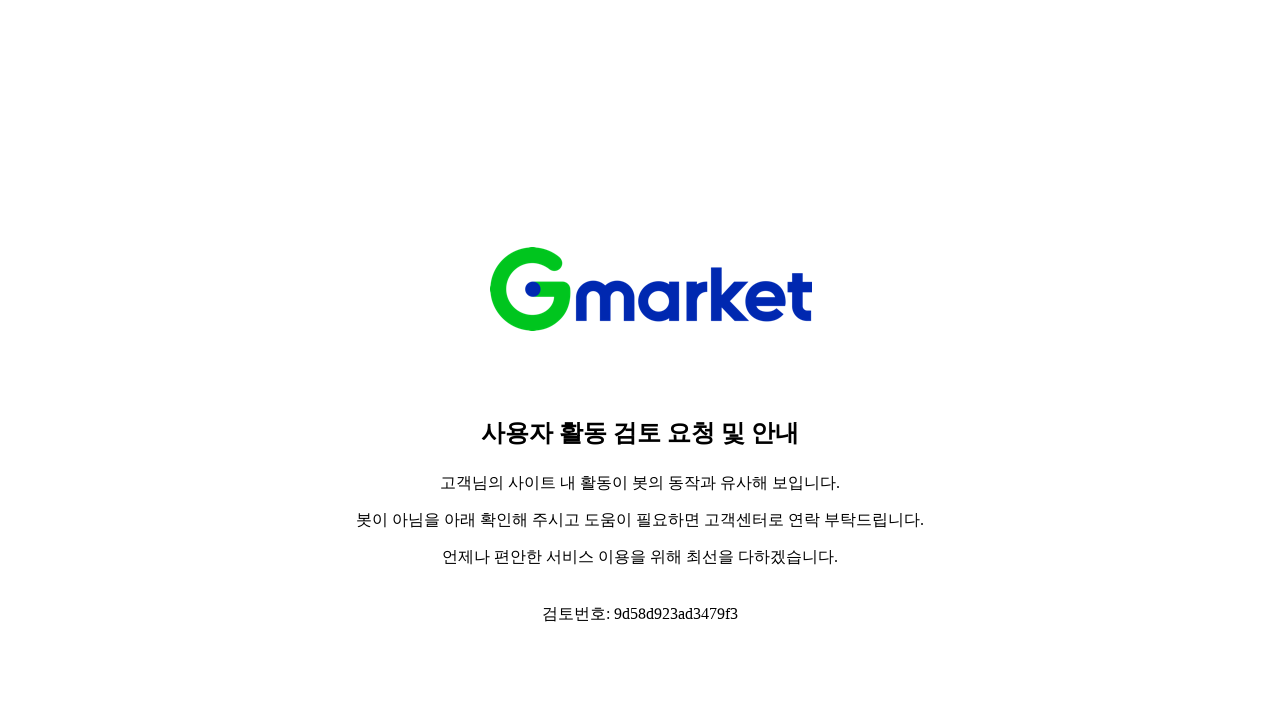

Waited for page DOM to fully load
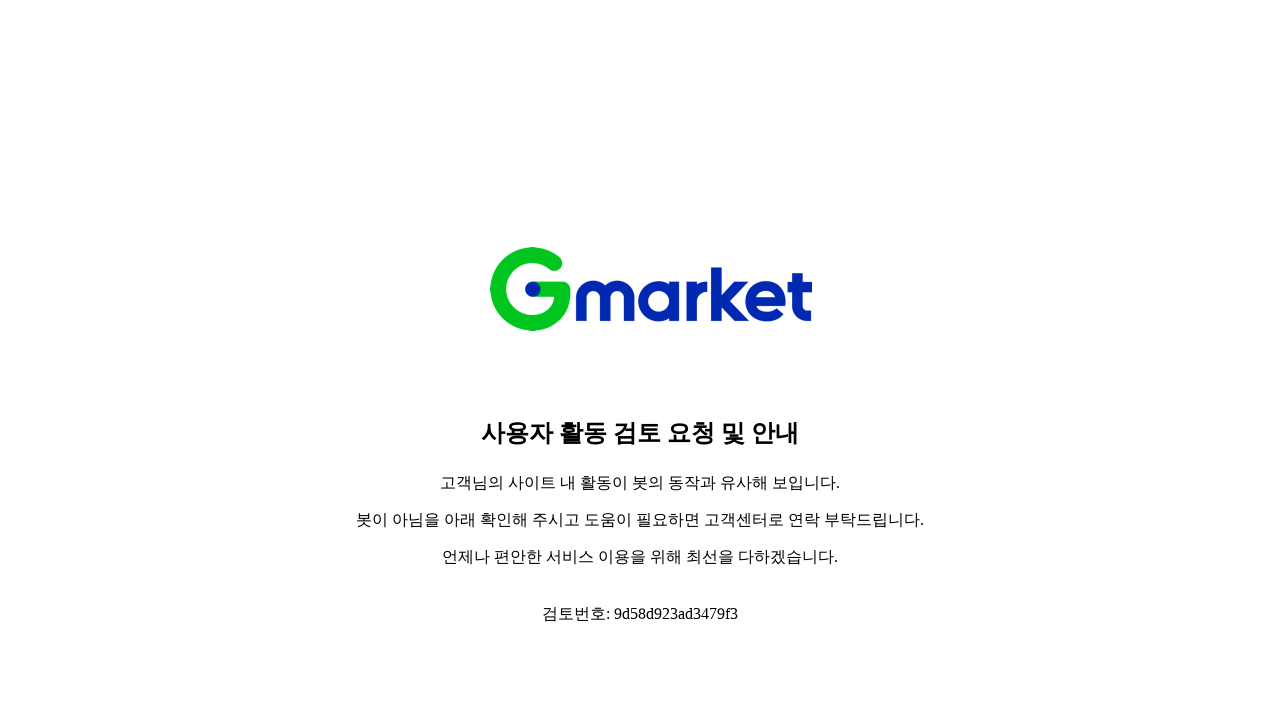

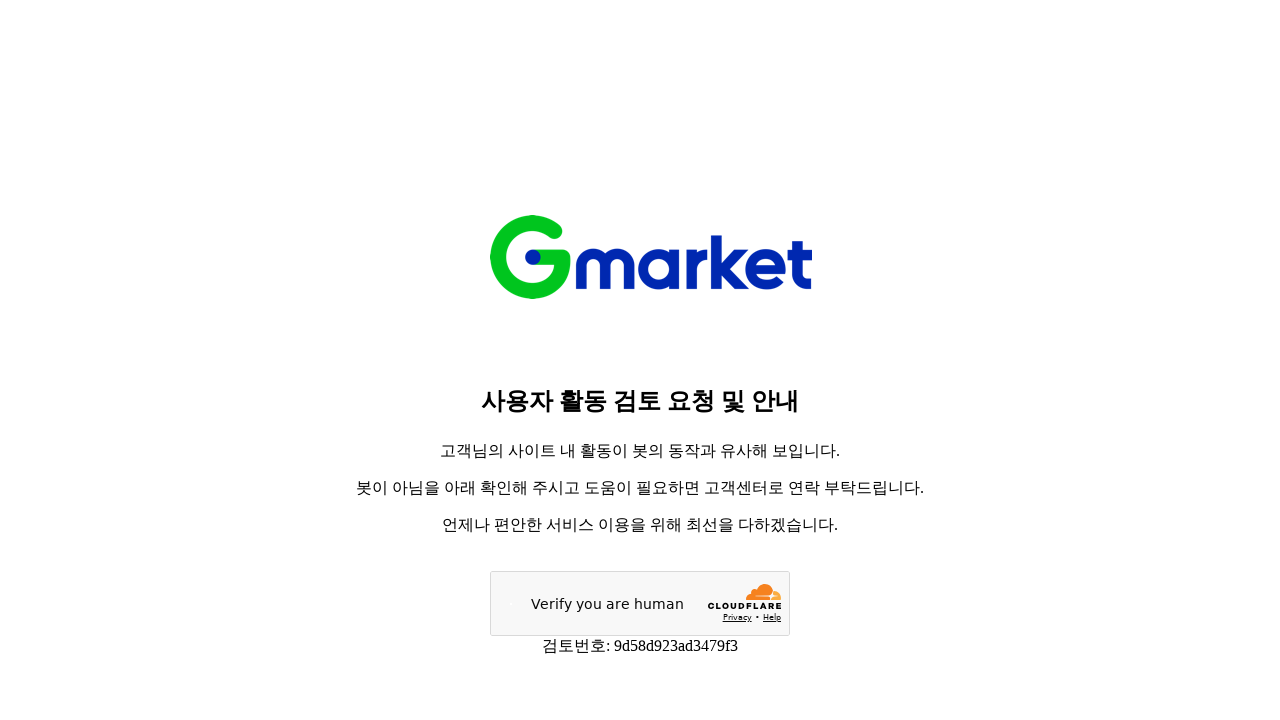